Tests navigation to Top Lists section and checks if Shakespeare language appears in the top 20 list.

Starting URL: http://www.99-bottles-of-beer.net/

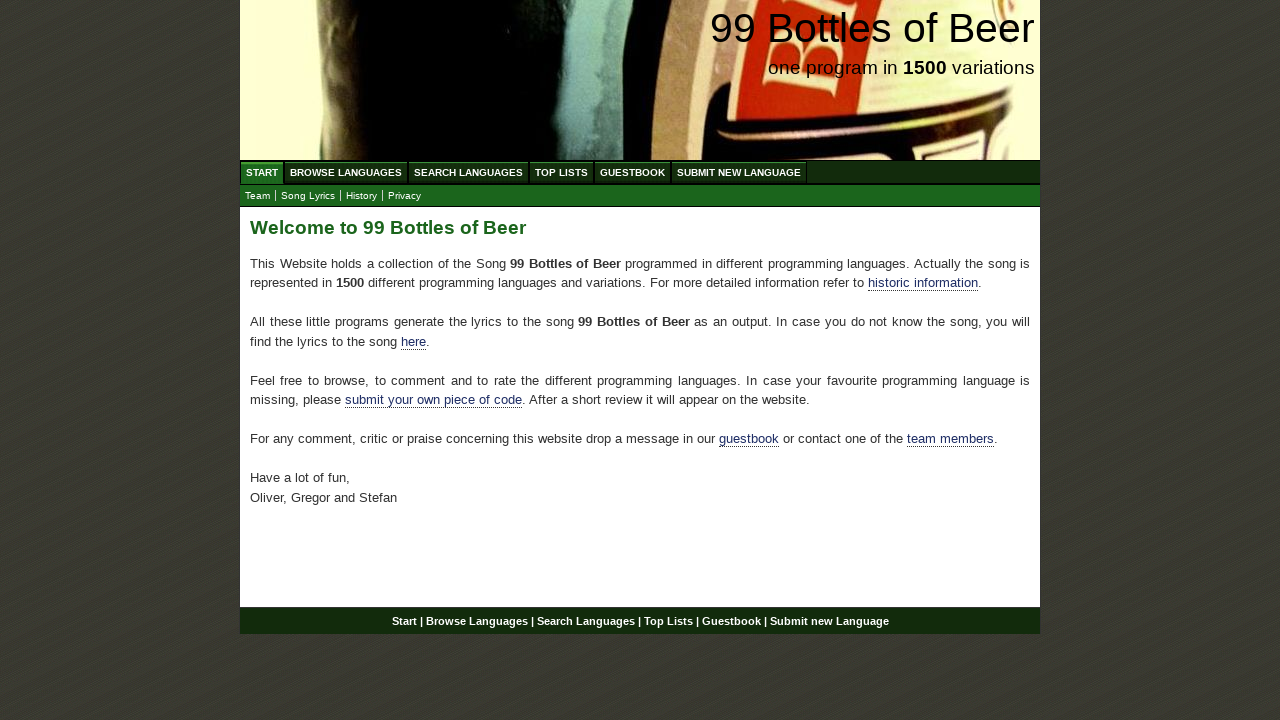

Clicked on Top Lists link at (562, 172) on text=Top Lists
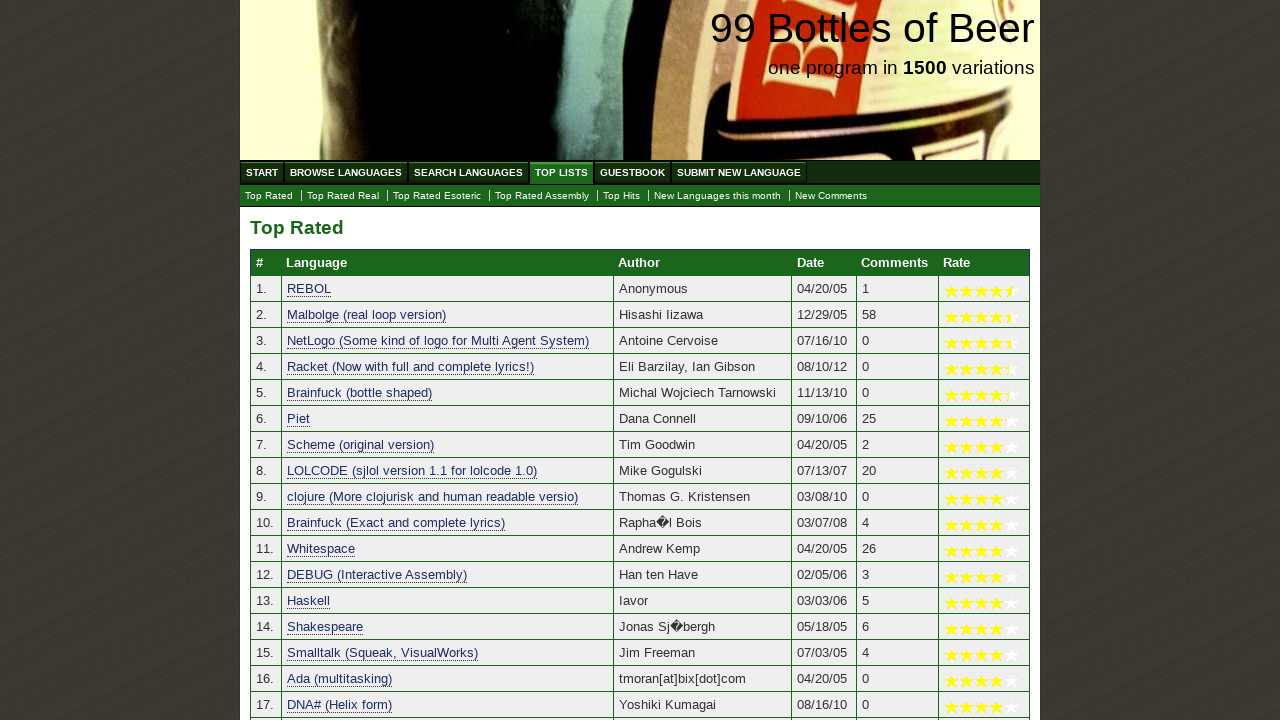

Table with category ID loaded
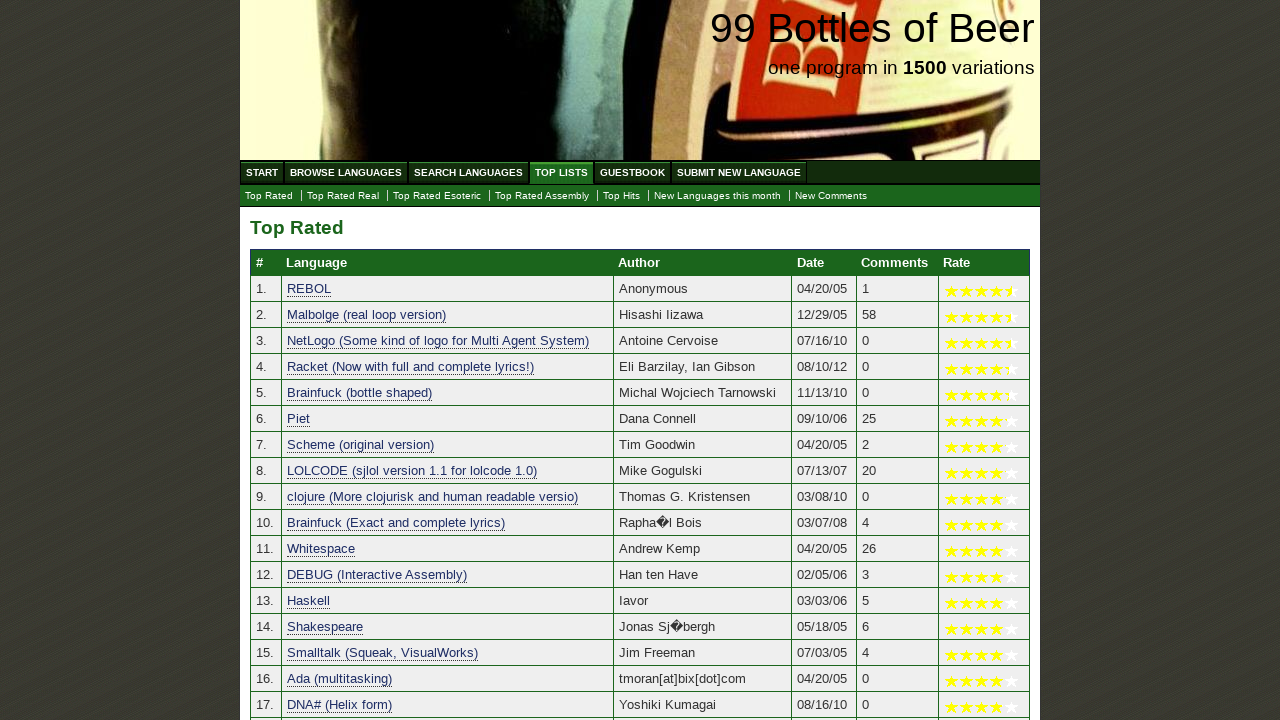

Retrieved page content to check for Shakespeare in top 20 list
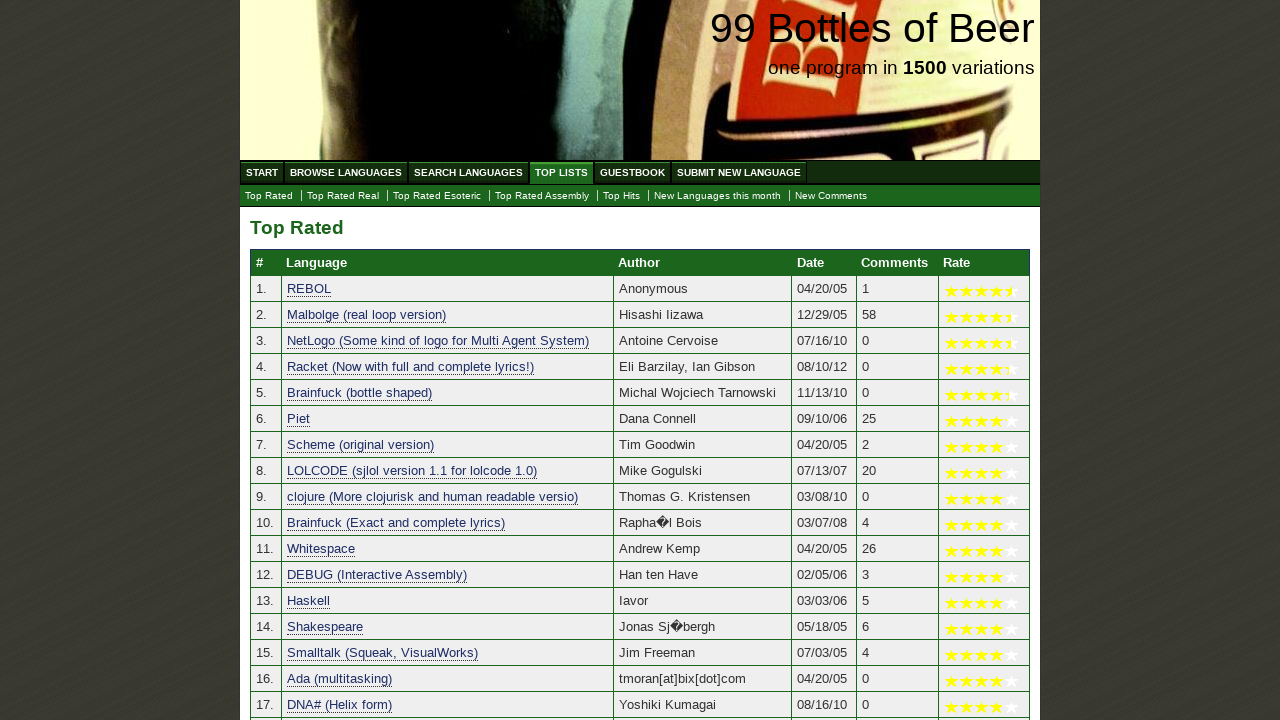

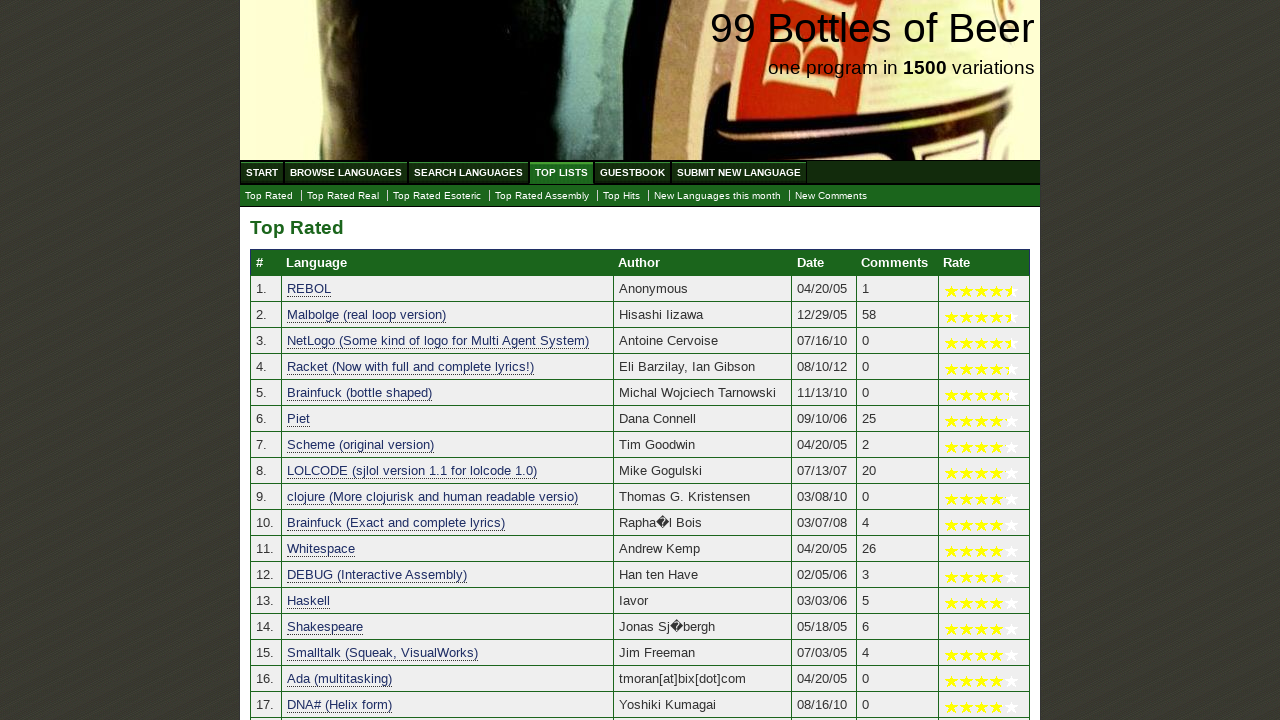